Tests drag and drop functionality by dragging an element and dropping it onto a target element within an iframe

Starting URL: https://jqueryui.com/droppable/

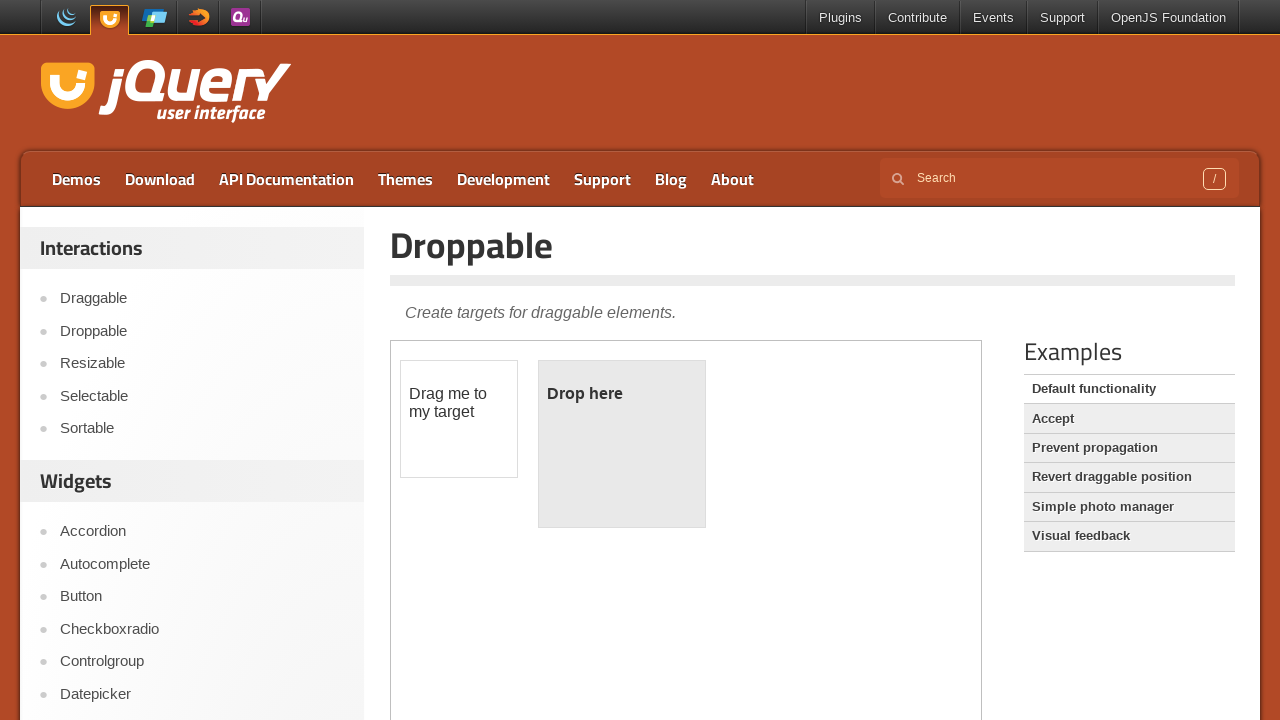

Located iframe with class 'demo-frame'
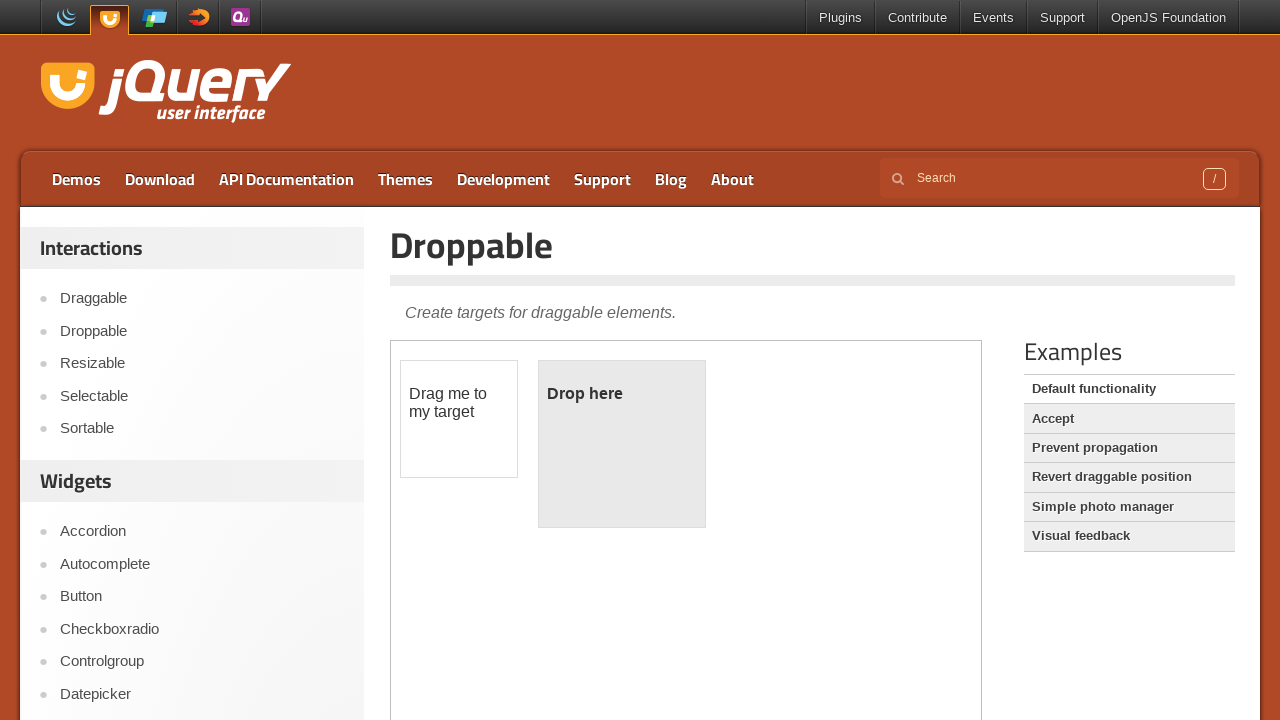

Located draggable element with id 'draggable'
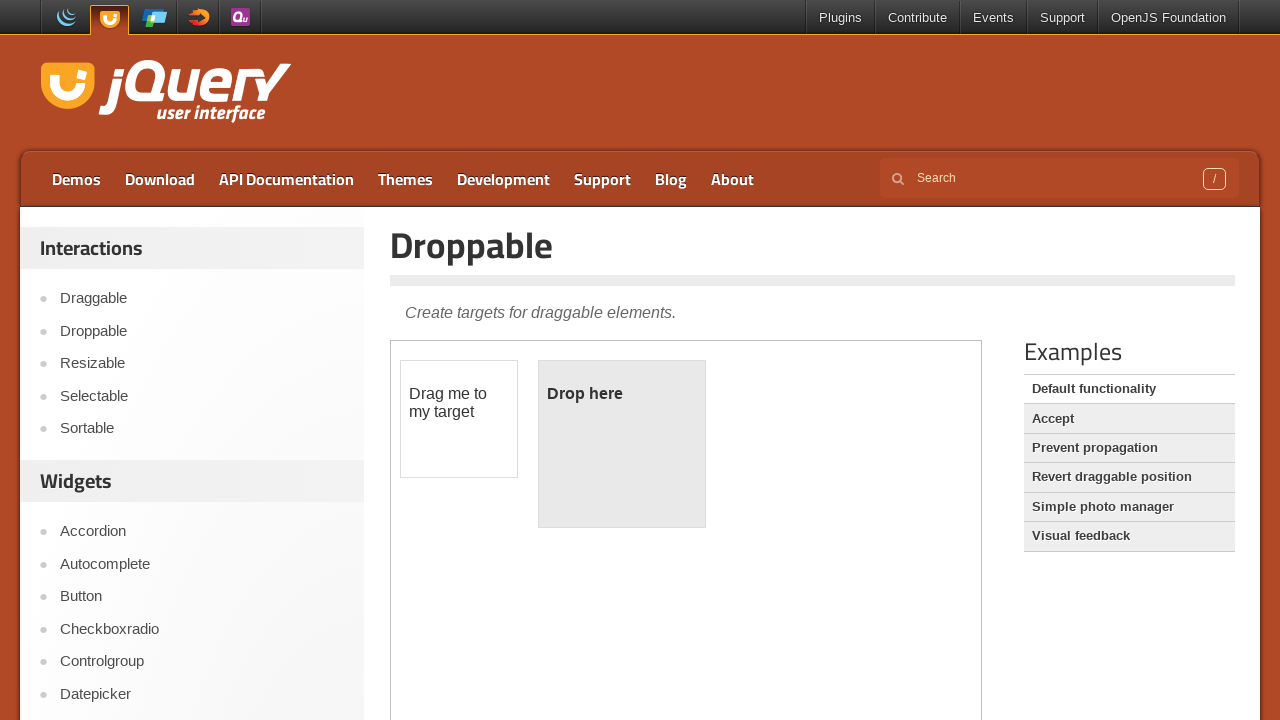

Located droppable element with id 'droppable'
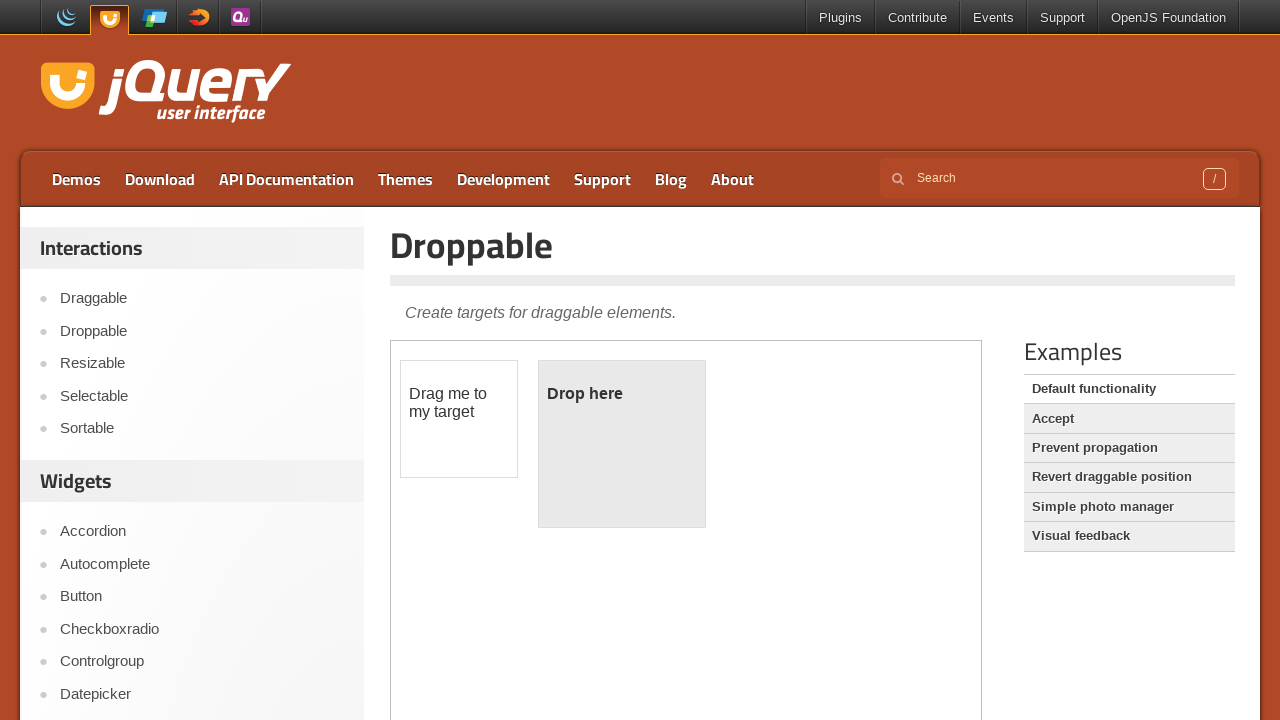

Dragged and dropped draggable element onto droppable target at (622, 444)
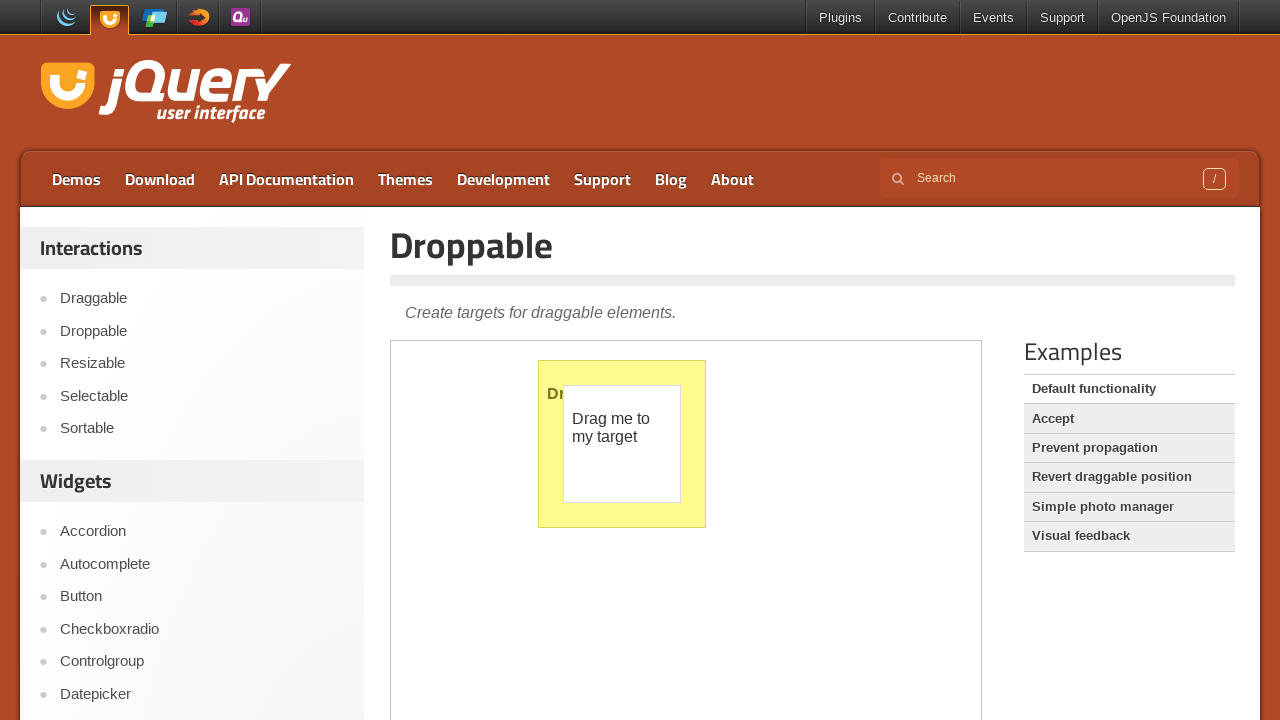

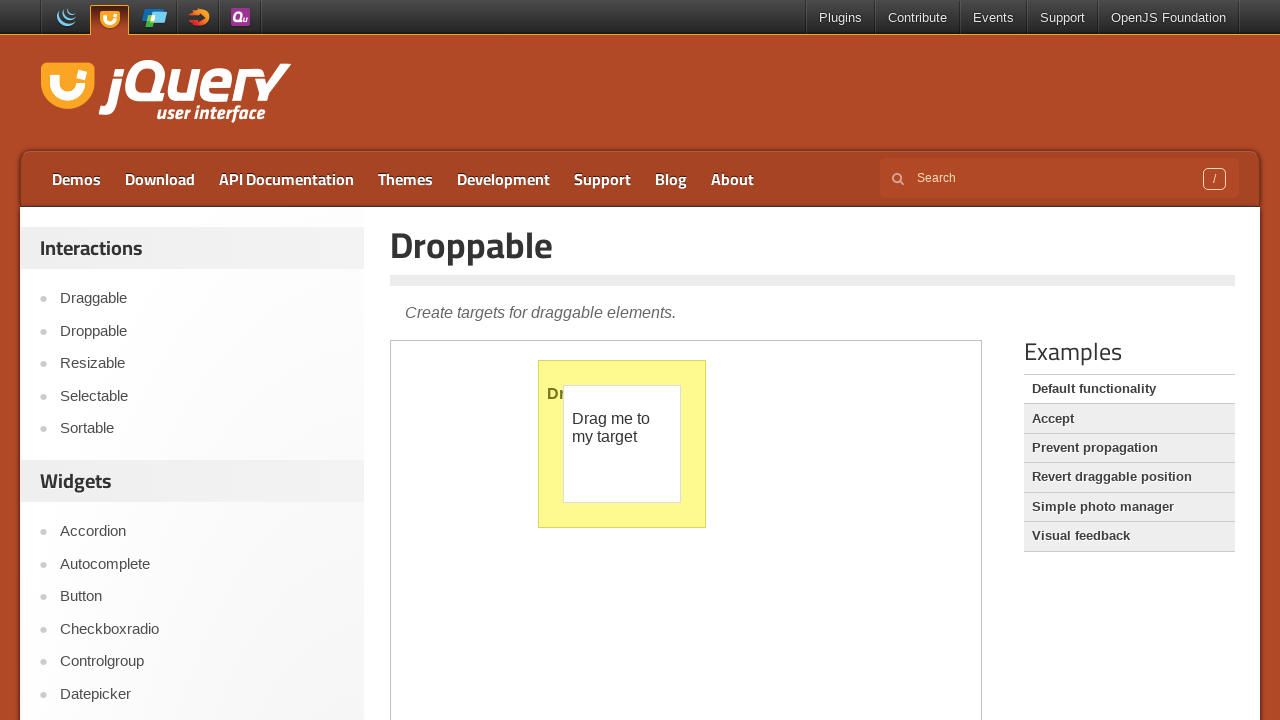